Tests that the browser back button works correctly with filter navigation

Starting URL: https://demo.playwright.dev/todomvc

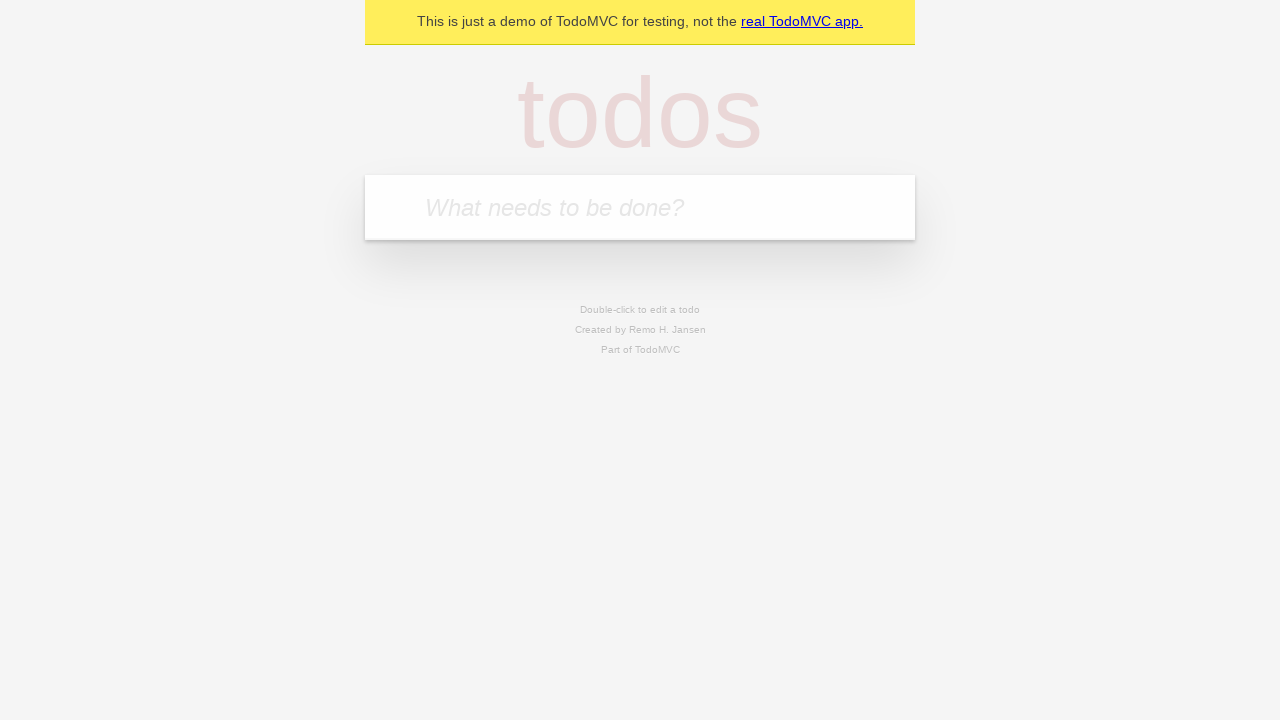

Filled todo input with 'buy some cheese' on internal:attr=[placeholder="What needs to be done?"i]
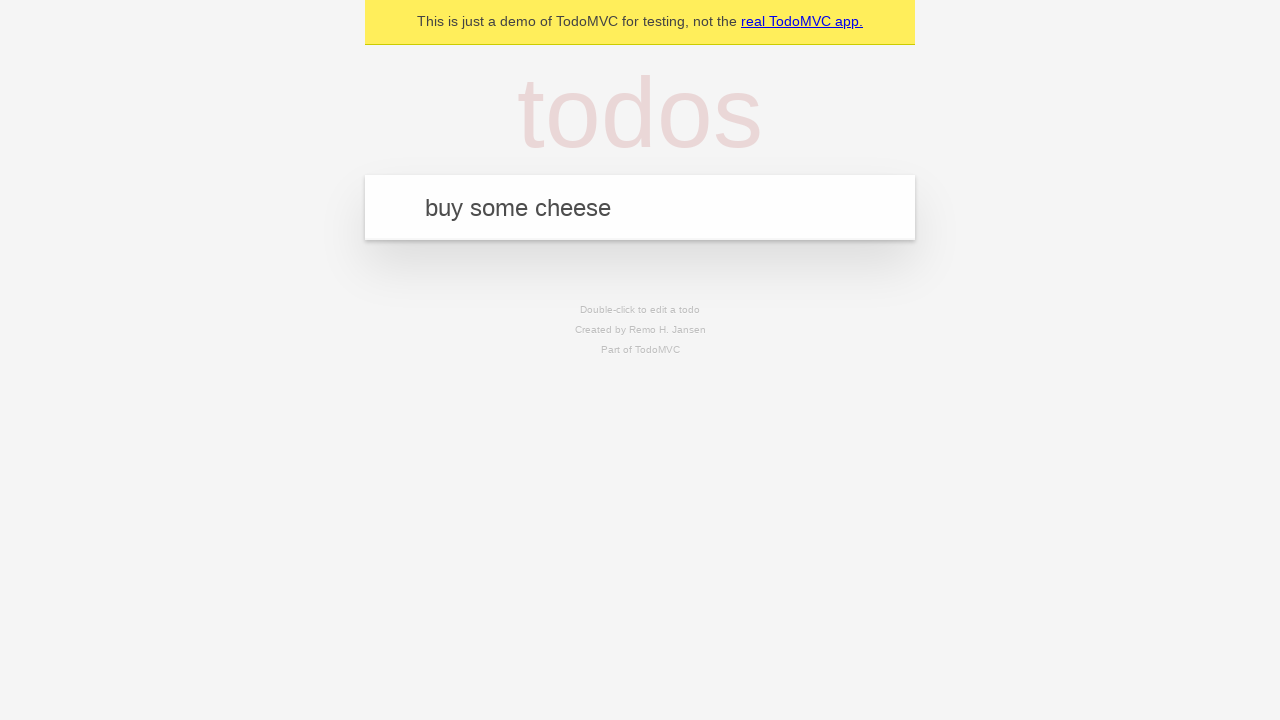

Pressed Enter to create first todo on internal:attr=[placeholder="What needs to be done?"i]
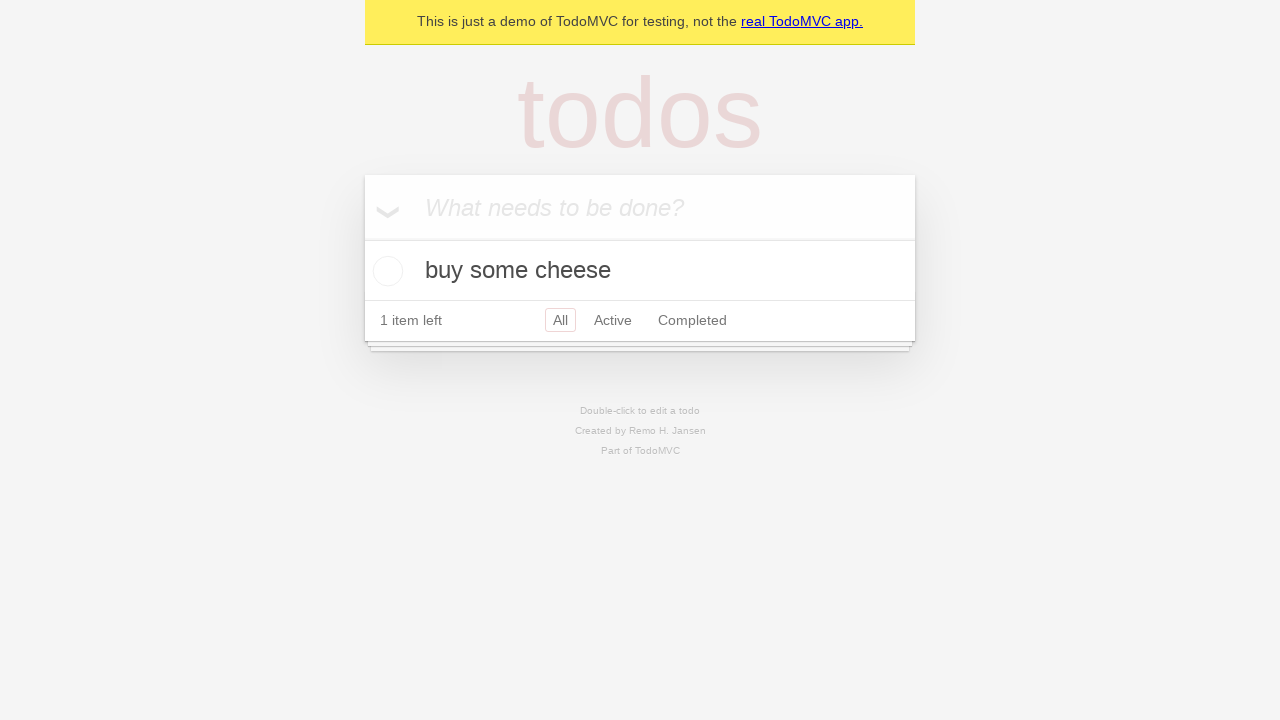

Filled todo input with 'feed the cat' on internal:attr=[placeholder="What needs to be done?"i]
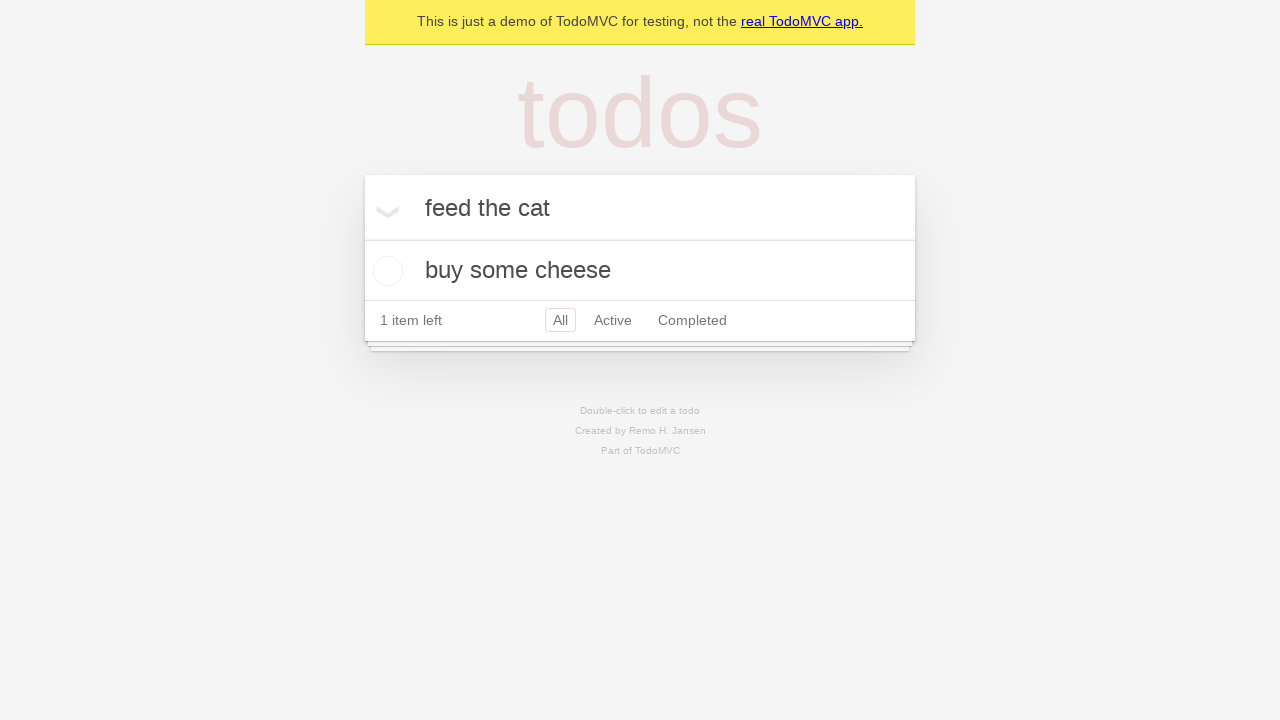

Pressed Enter to create second todo on internal:attr=[placeholder="What needs to be done?"i]
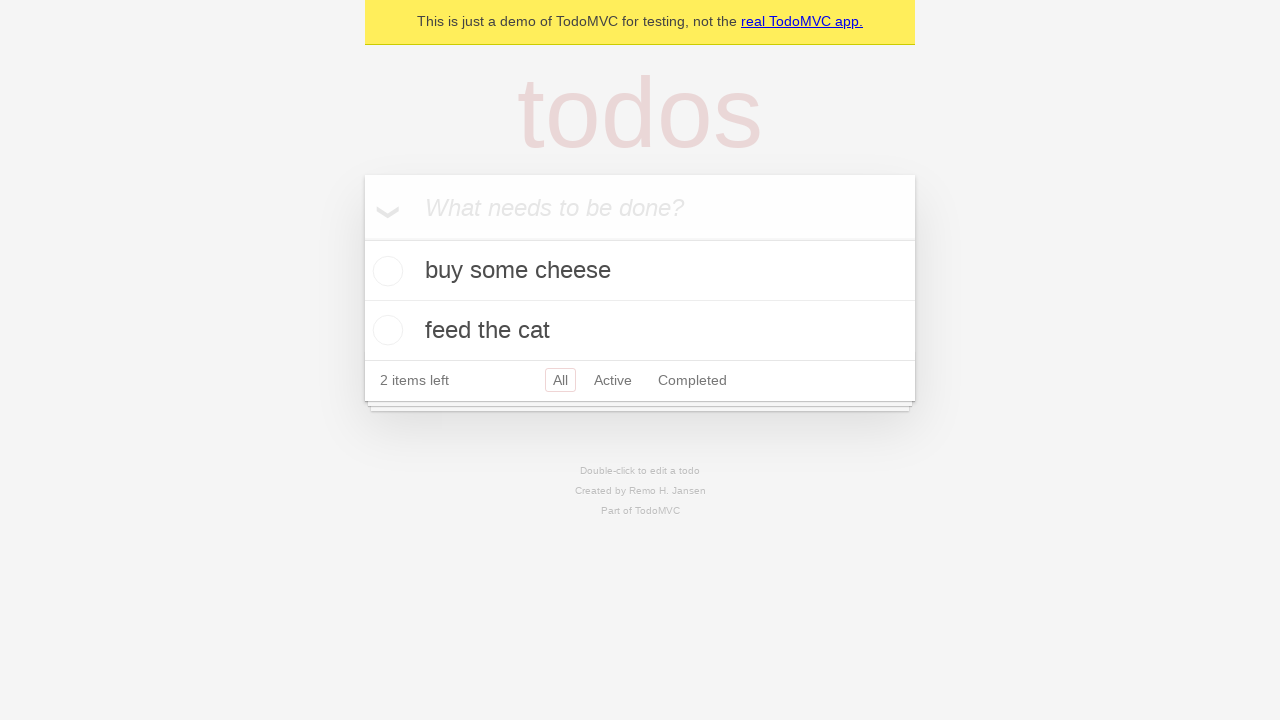

Filled todo input with 'book a doctors appointment' on internal:attr=[placeholder="What needs to be done?"i]
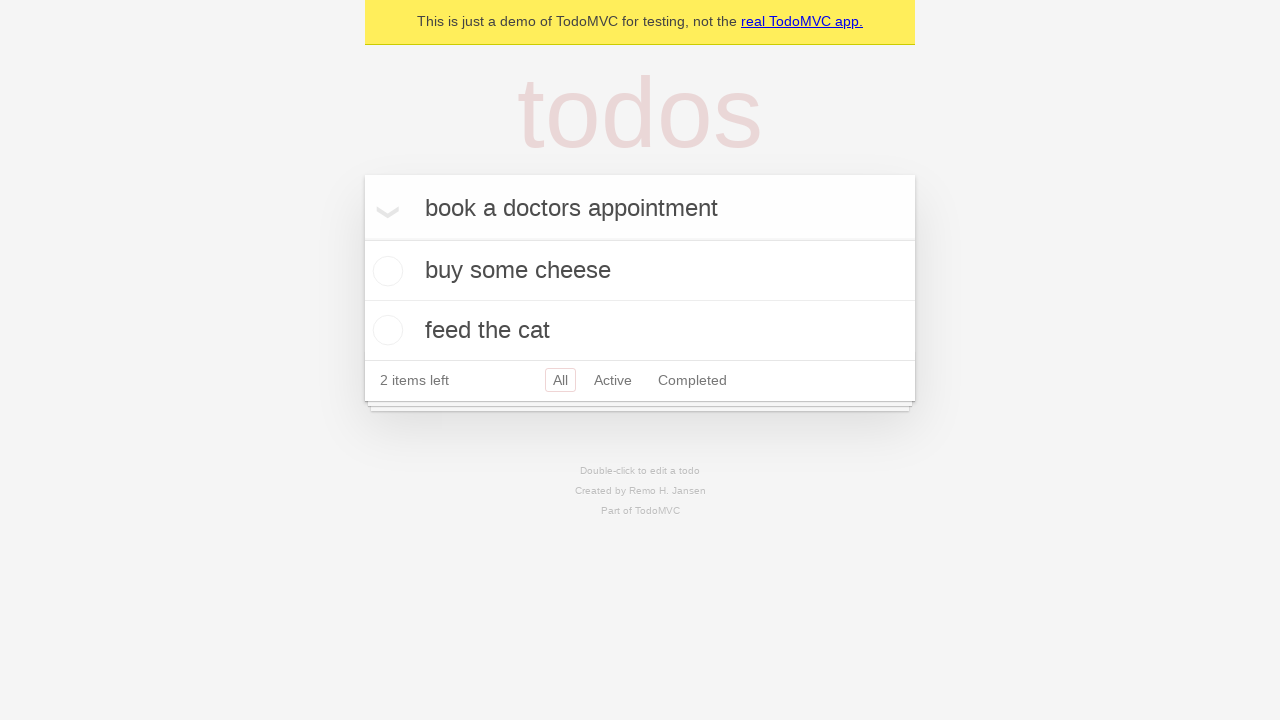

Pressed Enter to create third todo on internal:attr=[placeholder="What needs to be done?"i]
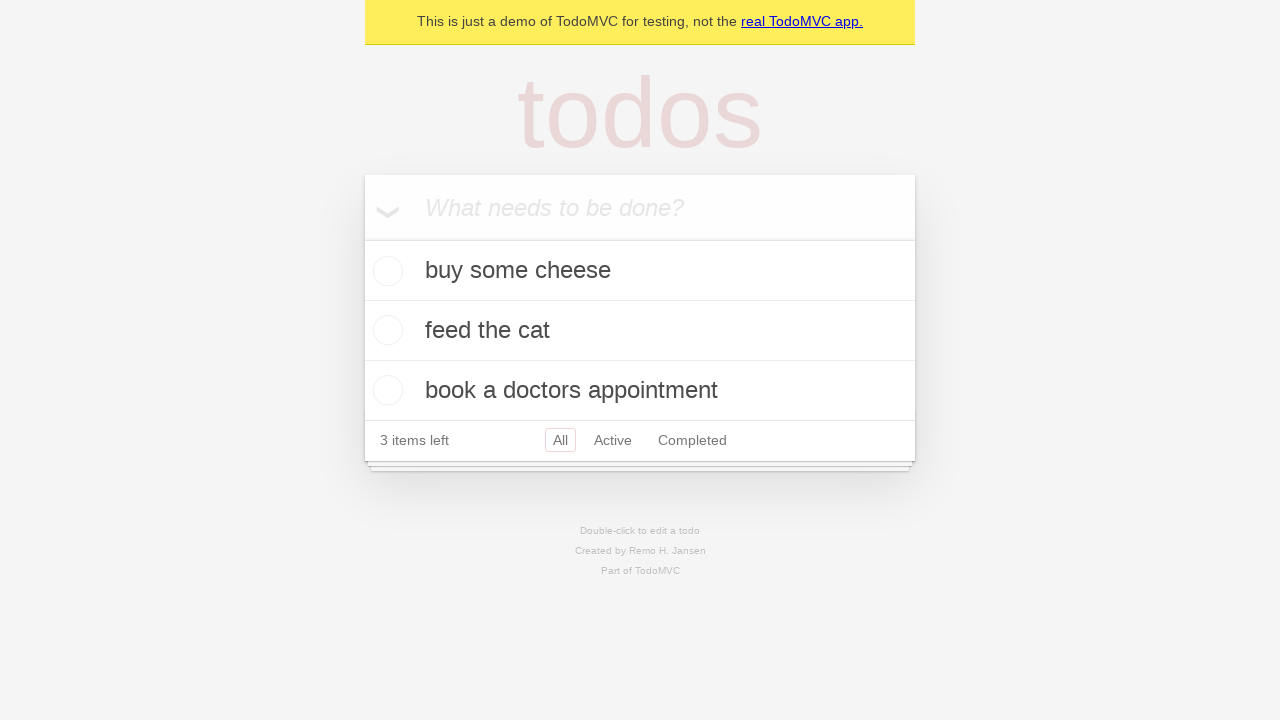

Checked the second todo item to mark it as completed at (385, 330) on internal:testid=[data-testid="todo-item"s] >> nth=1 >> internal:role=checkbox
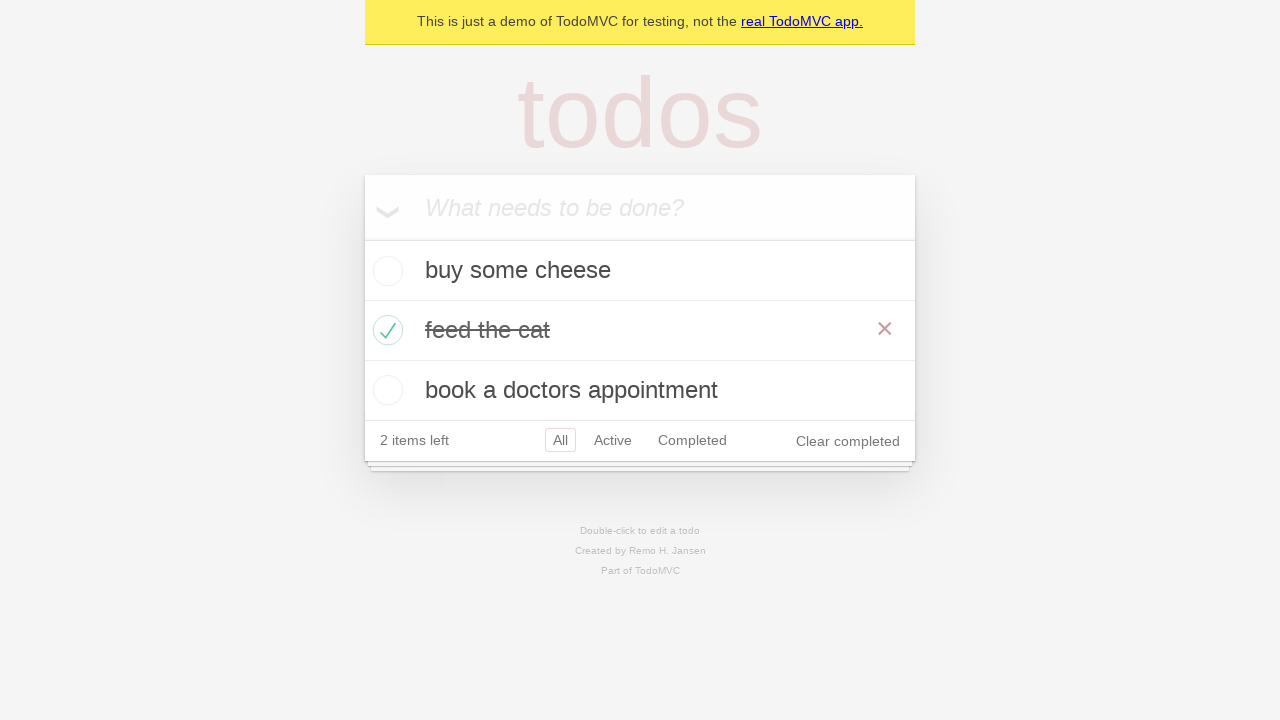

Clicked All filter to show all todos at (560, 440) on internal:role=link[name="All"i]
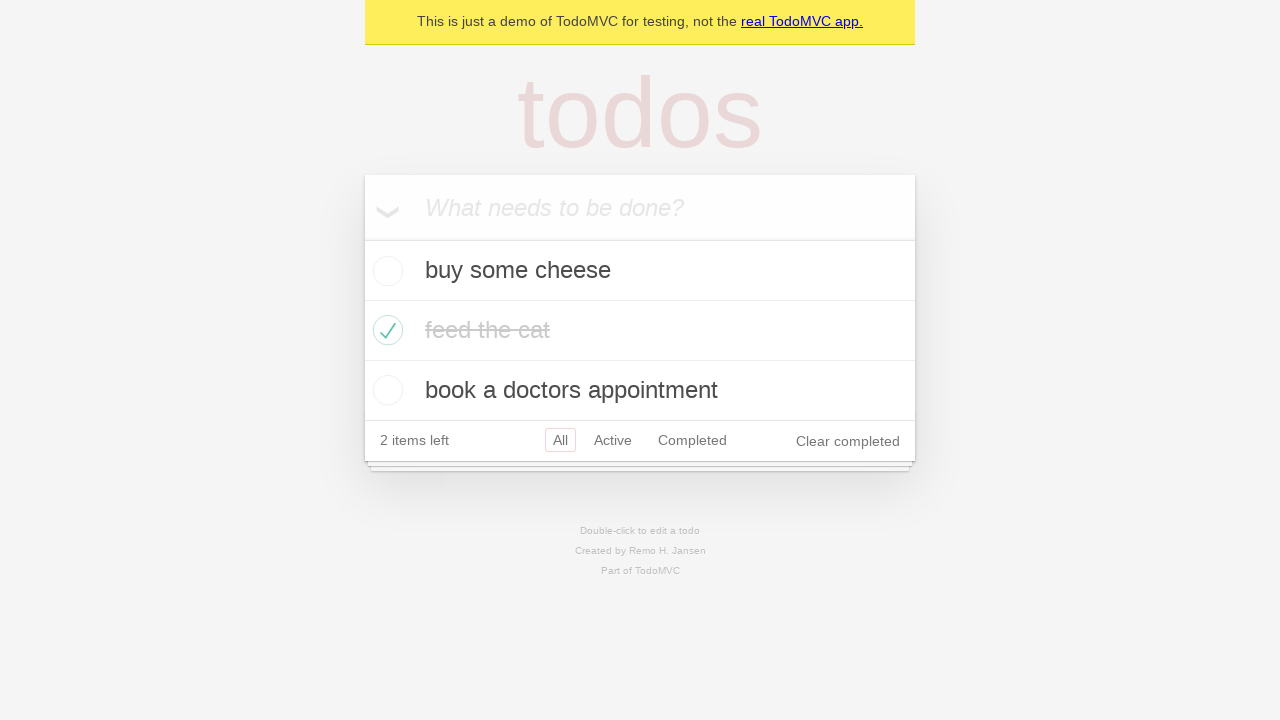

Clicked Active filter to show only active todos at (613, 440) on internal:role=link[name="Active"i]
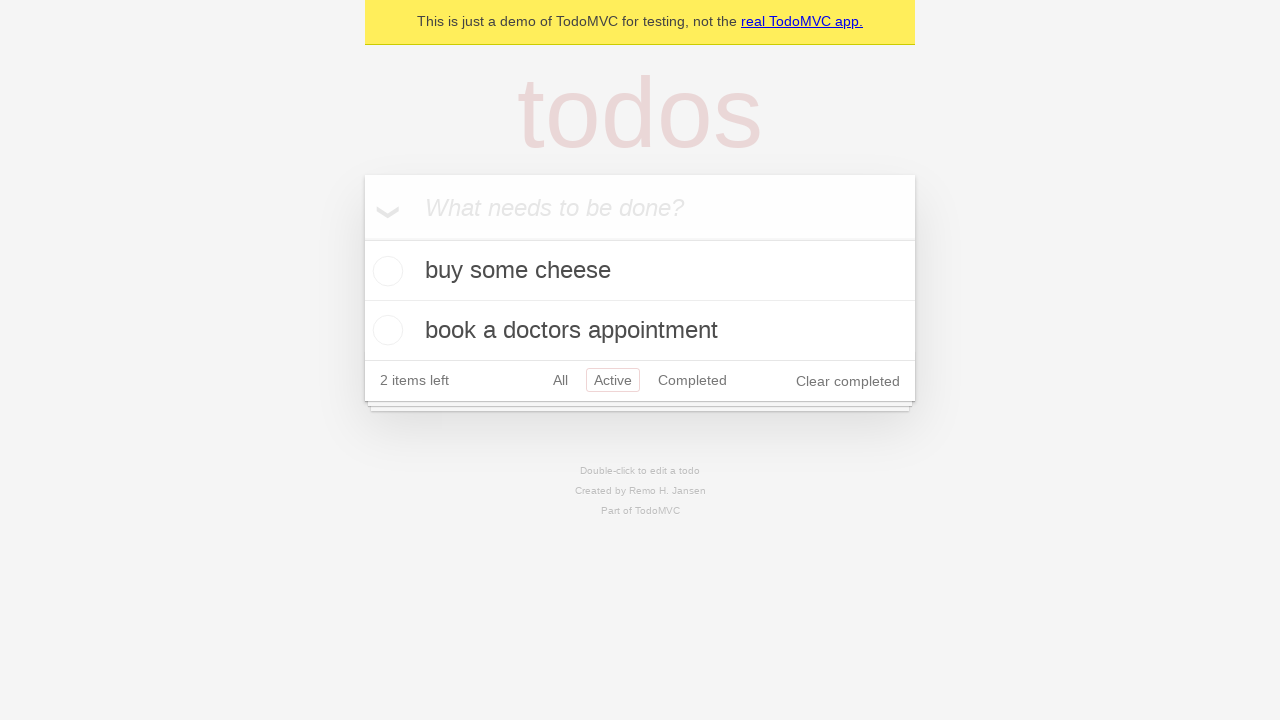

Clicked Completed filter to show only completed todos at (692, 380) on internal:role=link[name="Completed"i]
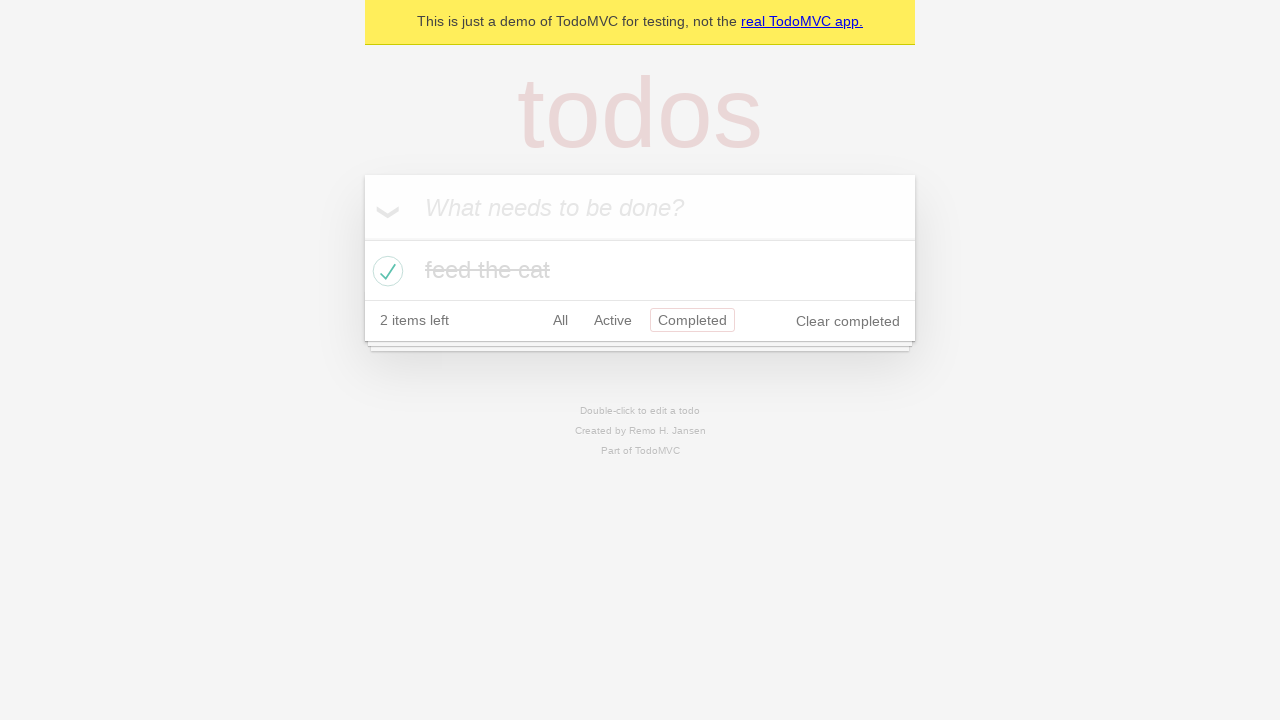

Navigated back to Active filter using browser back button
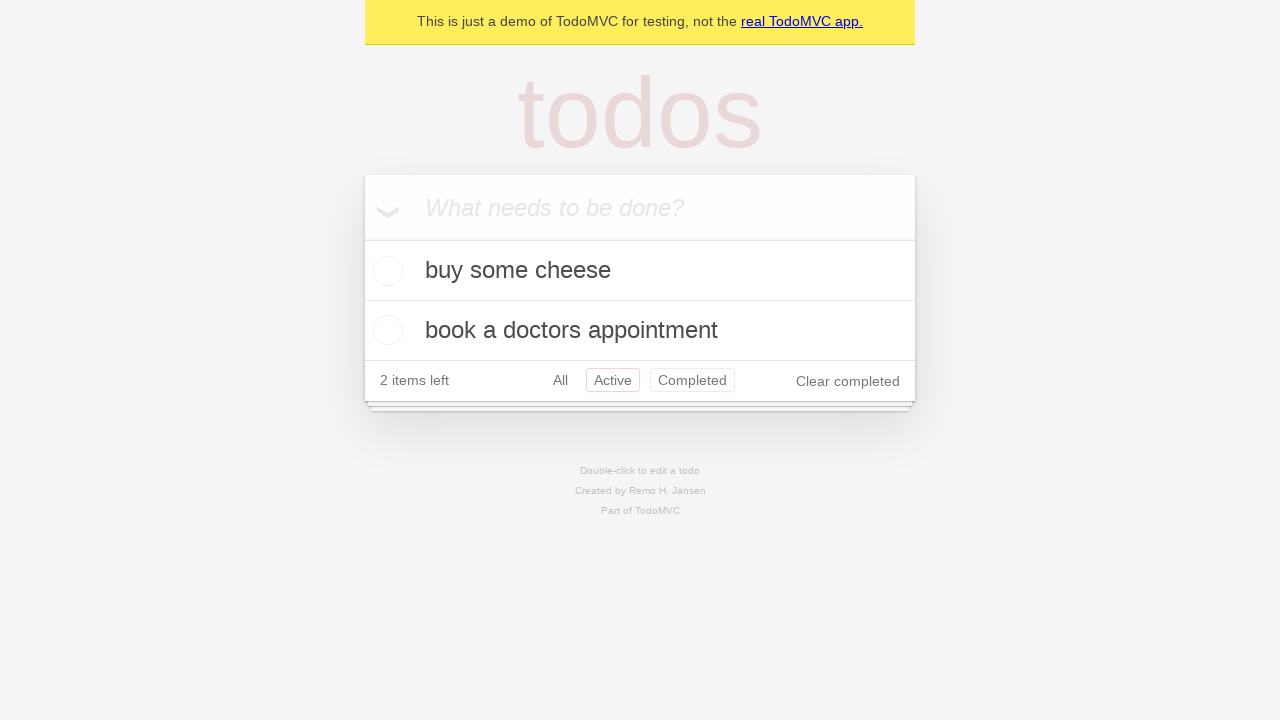

Navigated back to All filter using browser back button
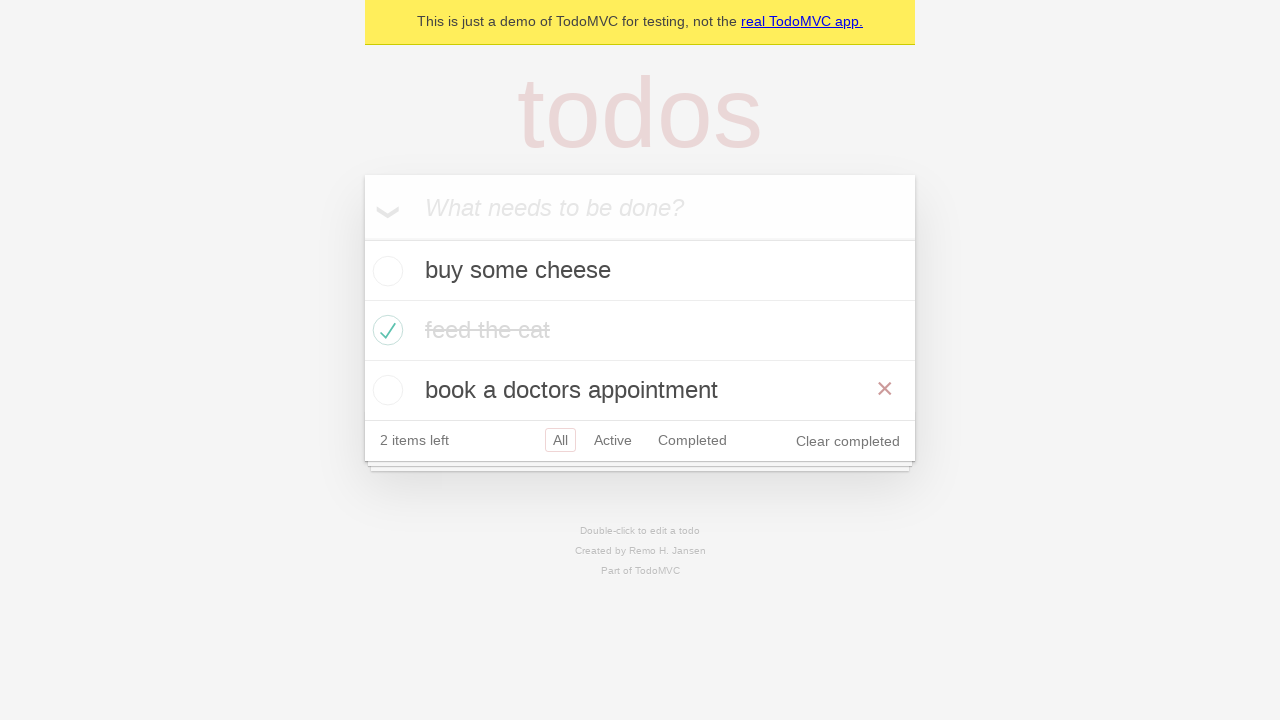

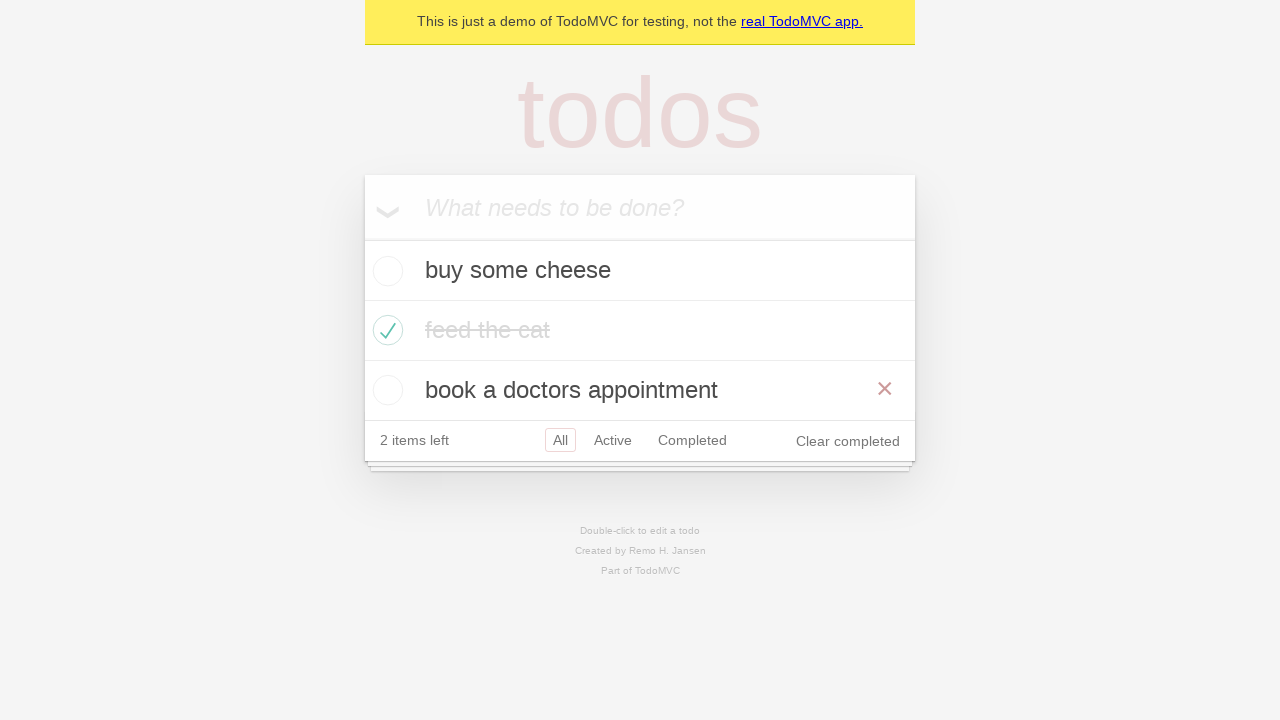